Tests jQuery UI custom selectmenu dropdown by selecting multiple speed options (Medium, Slower, Faster) and verifying each selection.

Starting URL: http://jqueryui.com/resources/demos/selectmenu/default.html

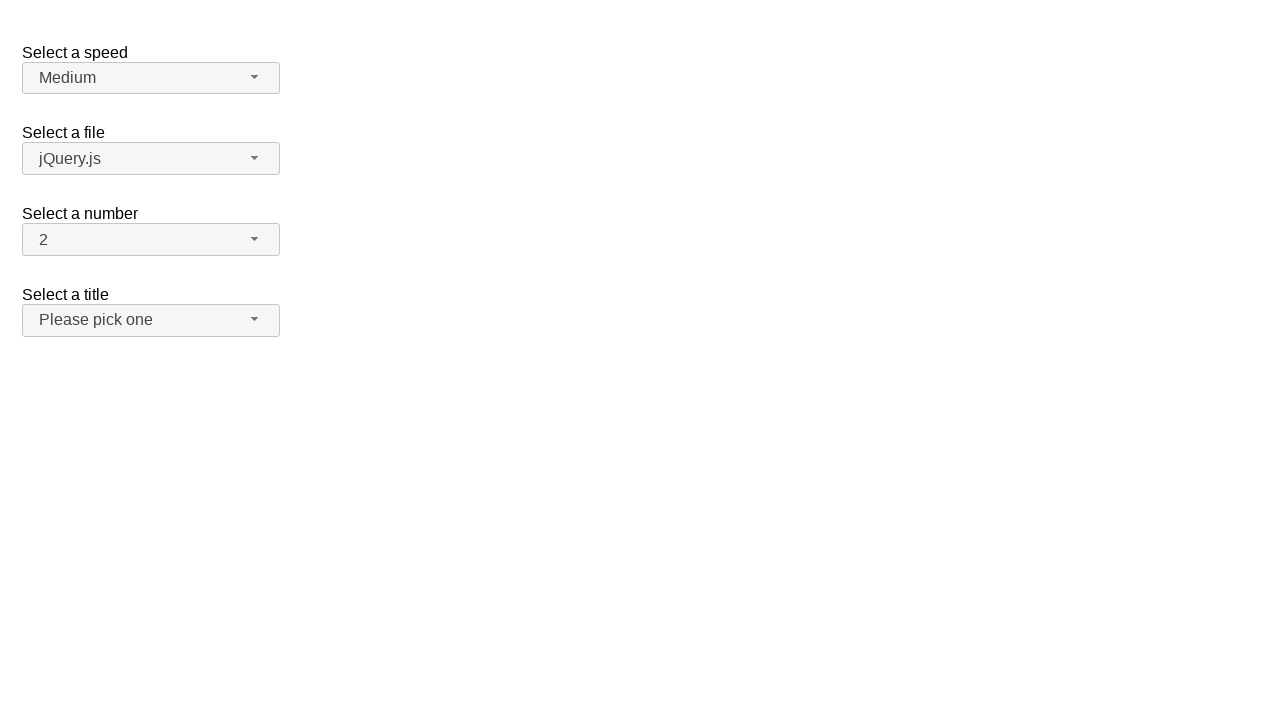

Waited for speed button to load
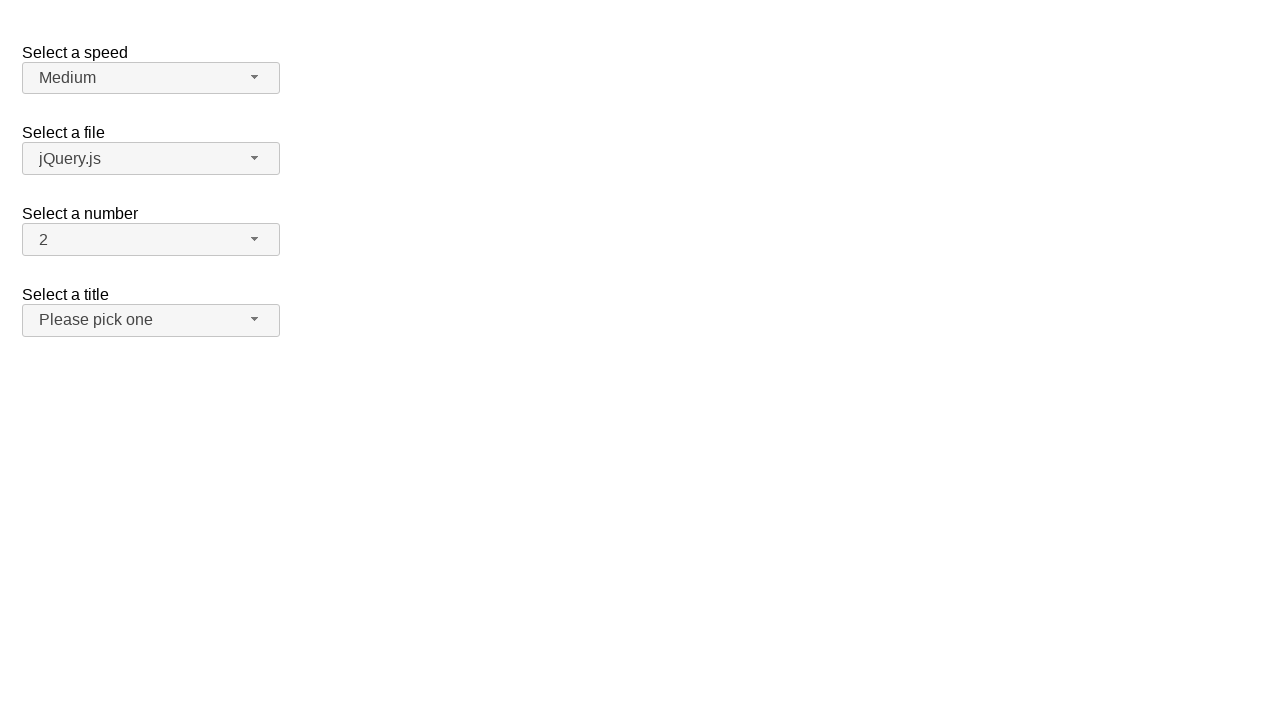

Clicked speed button to open dropdown at (151, 78) on #speed-button
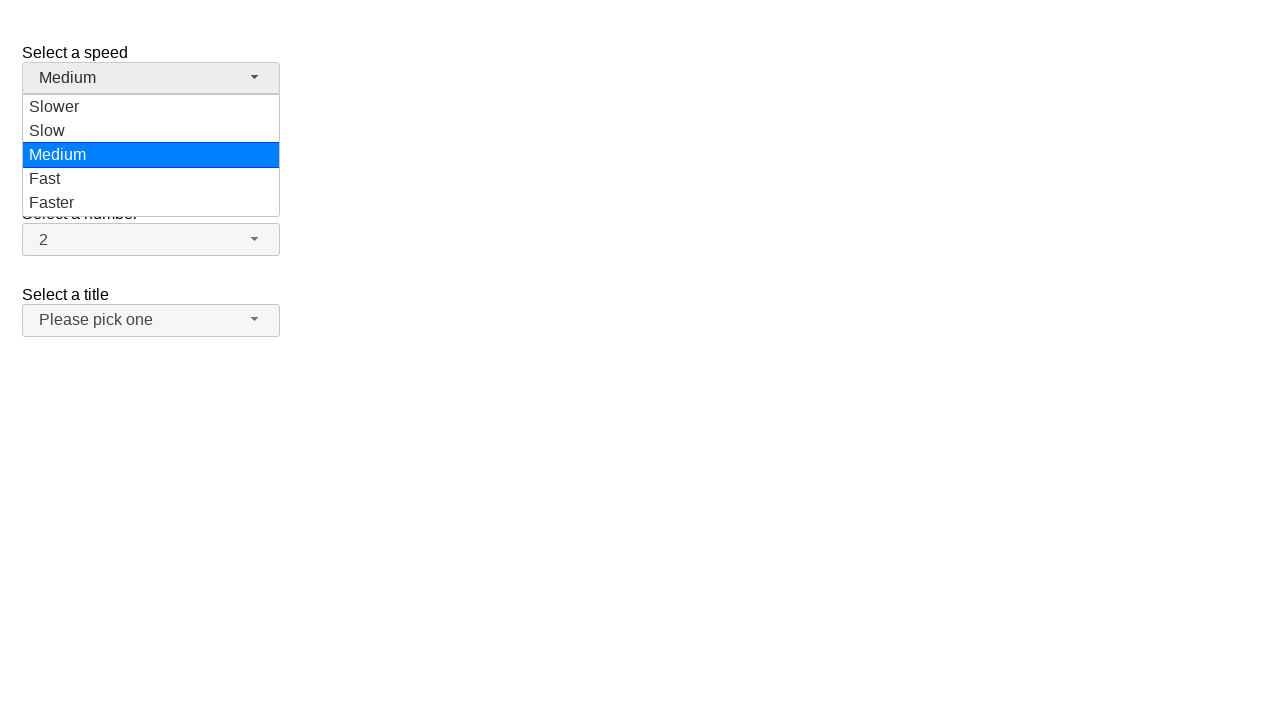

Waited for dropdown menu options to appear
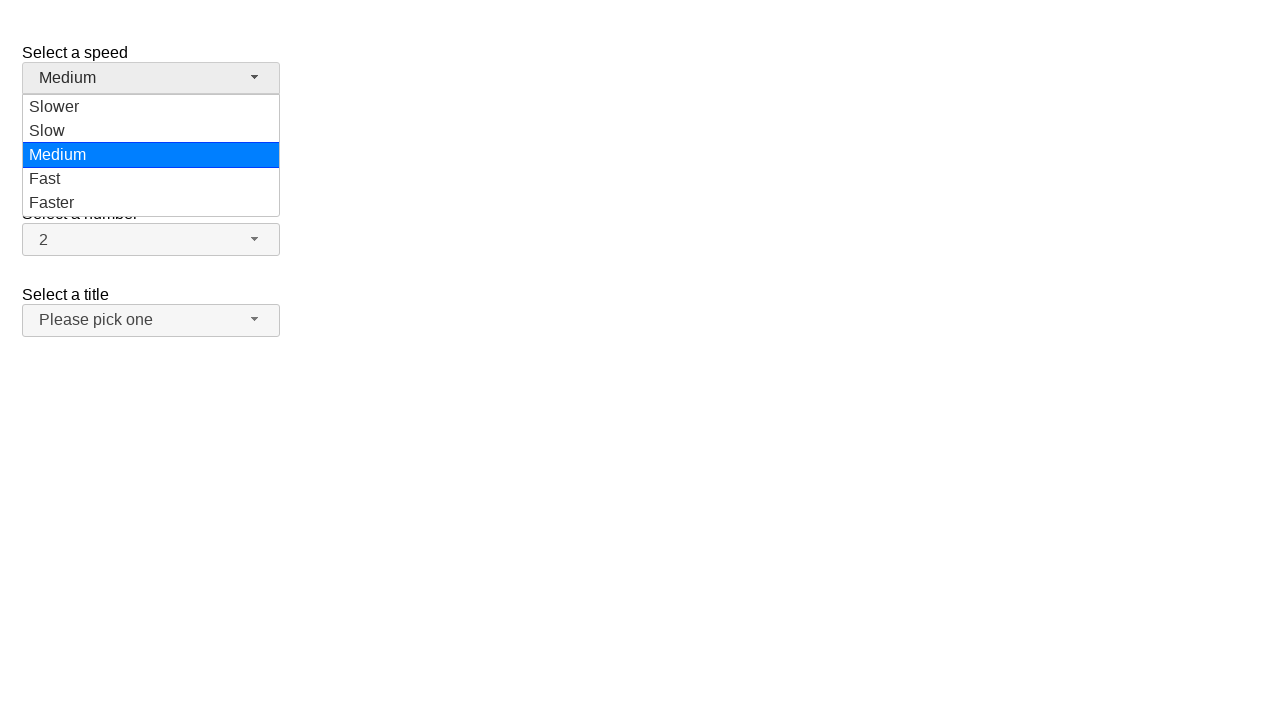

Selected 'Medium' option from dropdown at (151, 155) on #speed-menu div[role='option']:has-text('Medium')
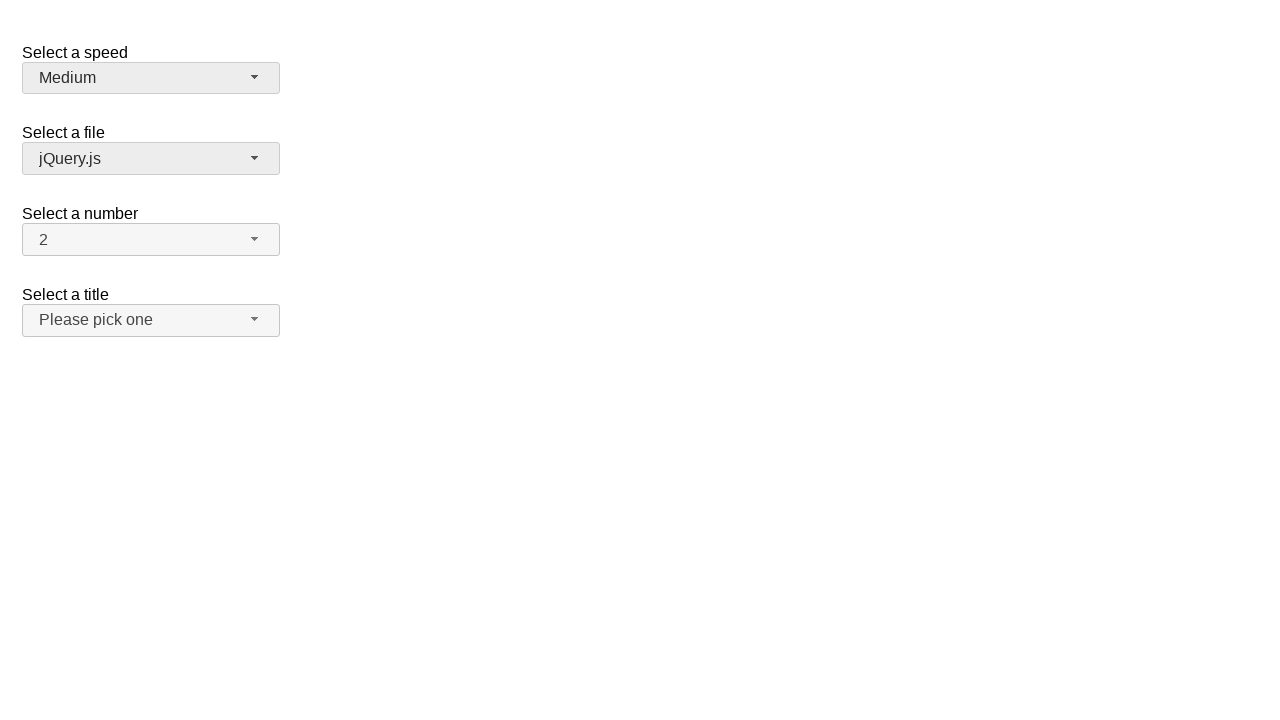

Clicked speed button to open dropdown again at (151, 78) on #speed-button
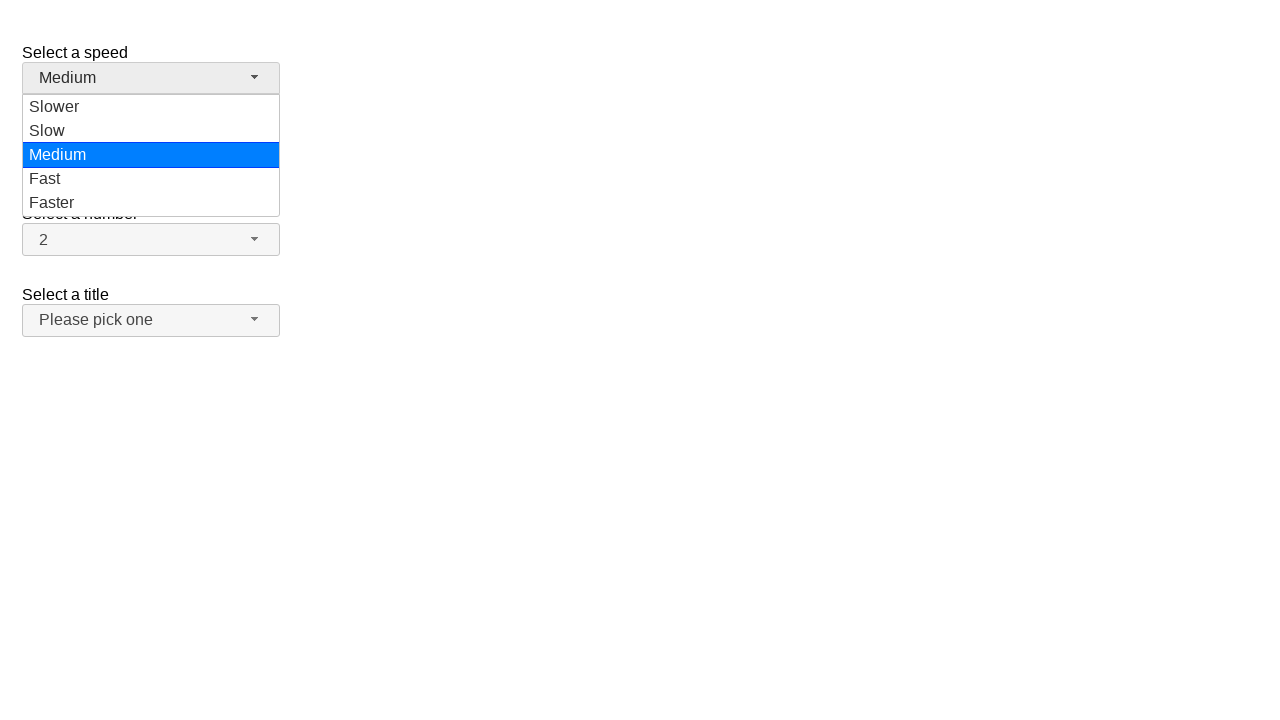

Waited for dropdown menu options to appear
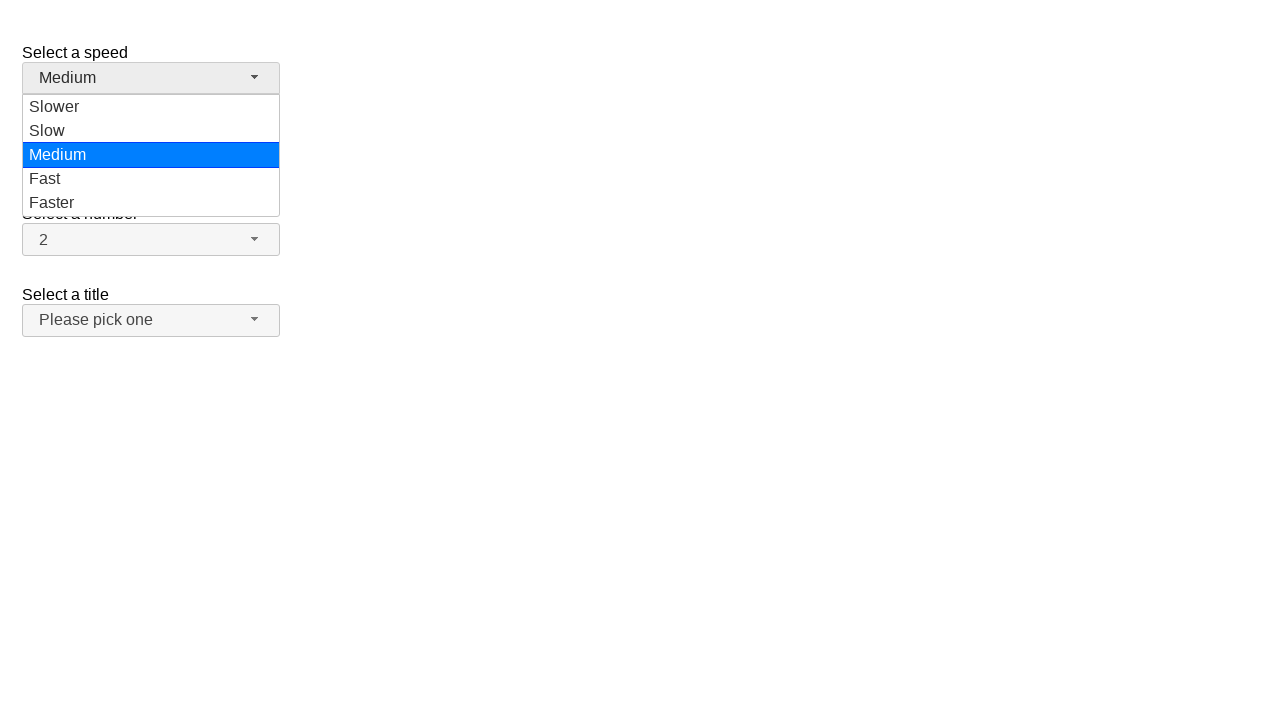

Selected 'Slower' option from dropdown at (151, 107) on #speed-menu div[role='option']:has-text('Slower')
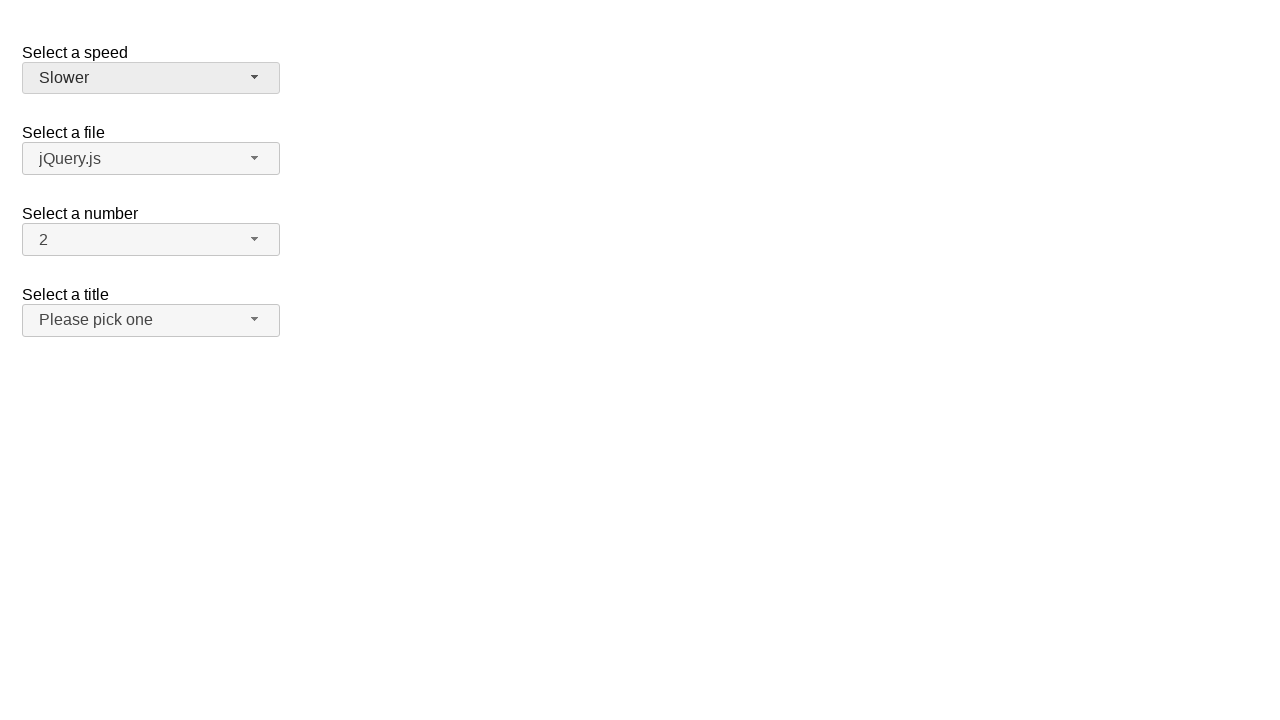

Clicked speed button to open dropdown once more at (151, 78) on #speed-button
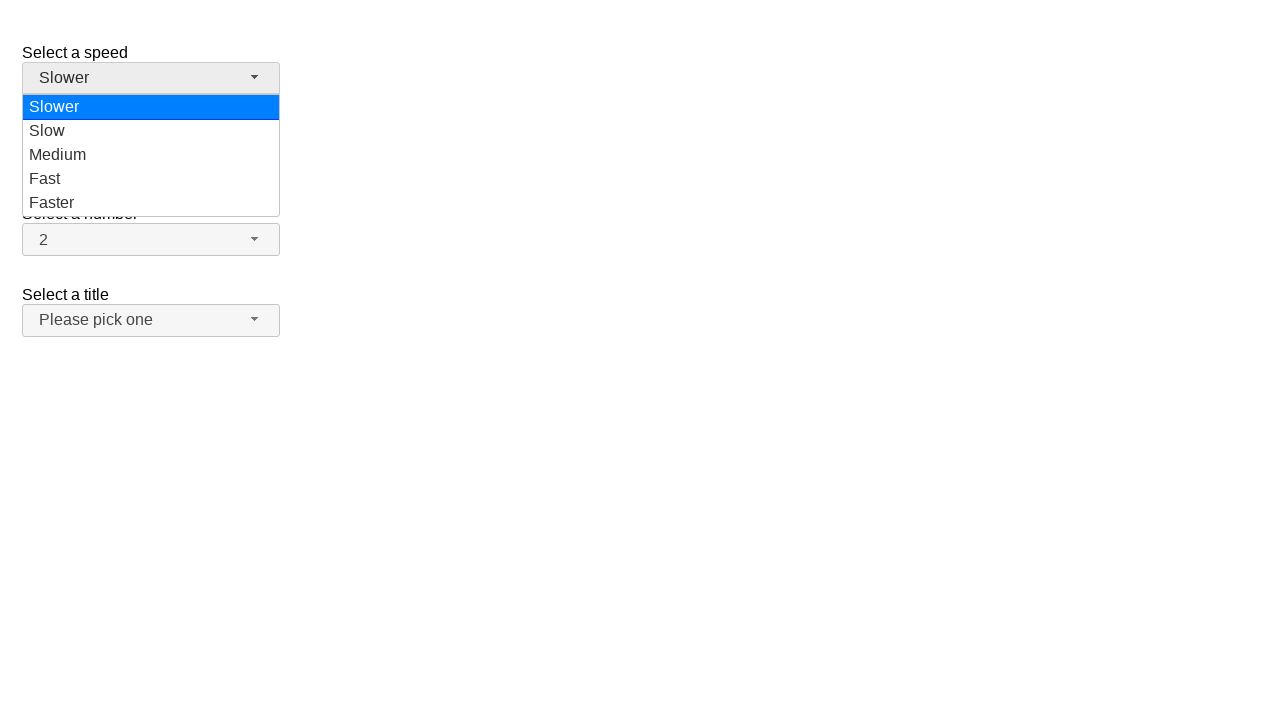

Waited for dropdown menu options to appear
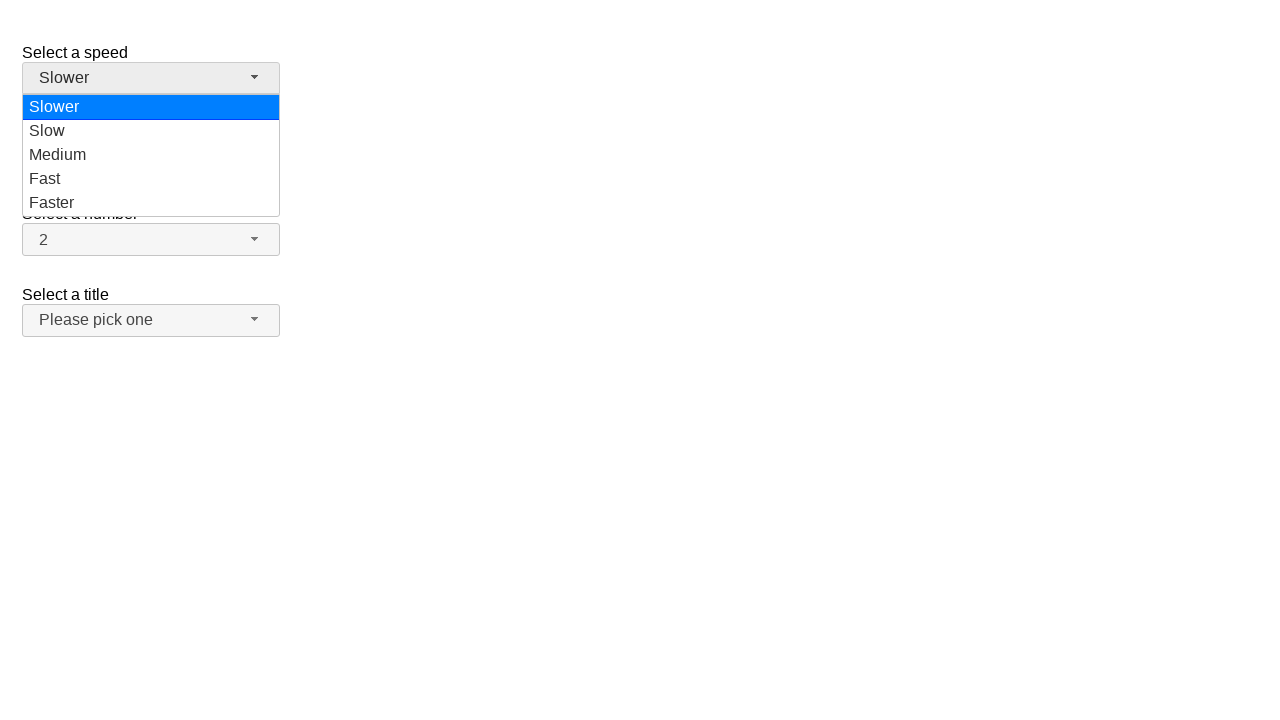

Selected 'Faster' option from dropdown at (151, 203) on #speed-menu div[role='option']:has-text('Faster')
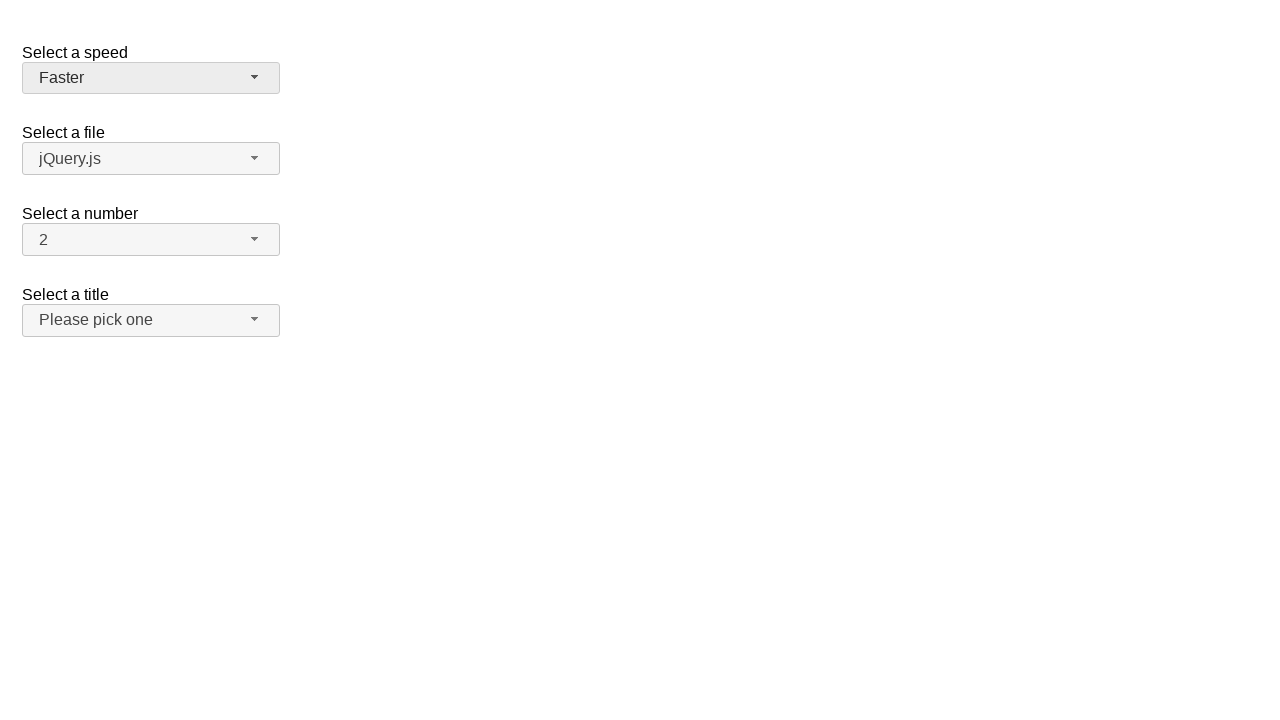

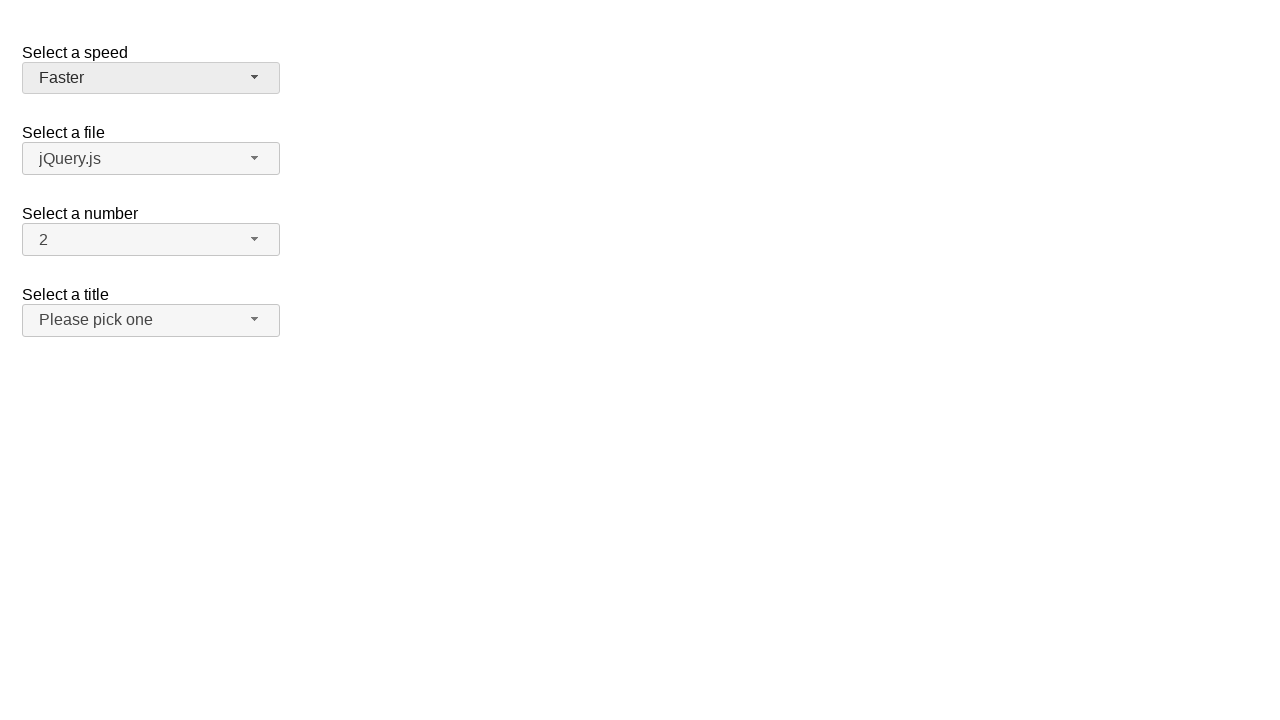